Tests marking all todo items as completed using the 'Mark all as complete' checkbox

Starting URL: https://demo.playwright.dev/todomvc

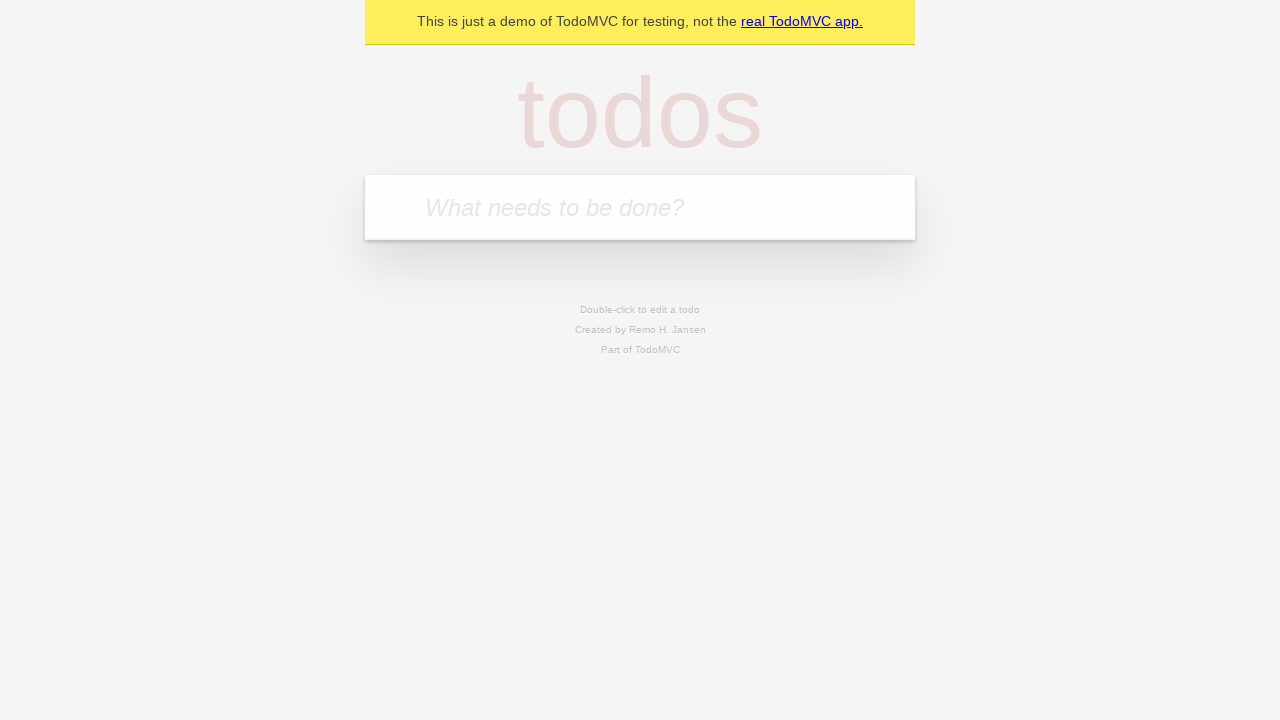

Filled todo input with 'buy some cheese' on internal:attr=[placeholder="What needs to be done?"i]
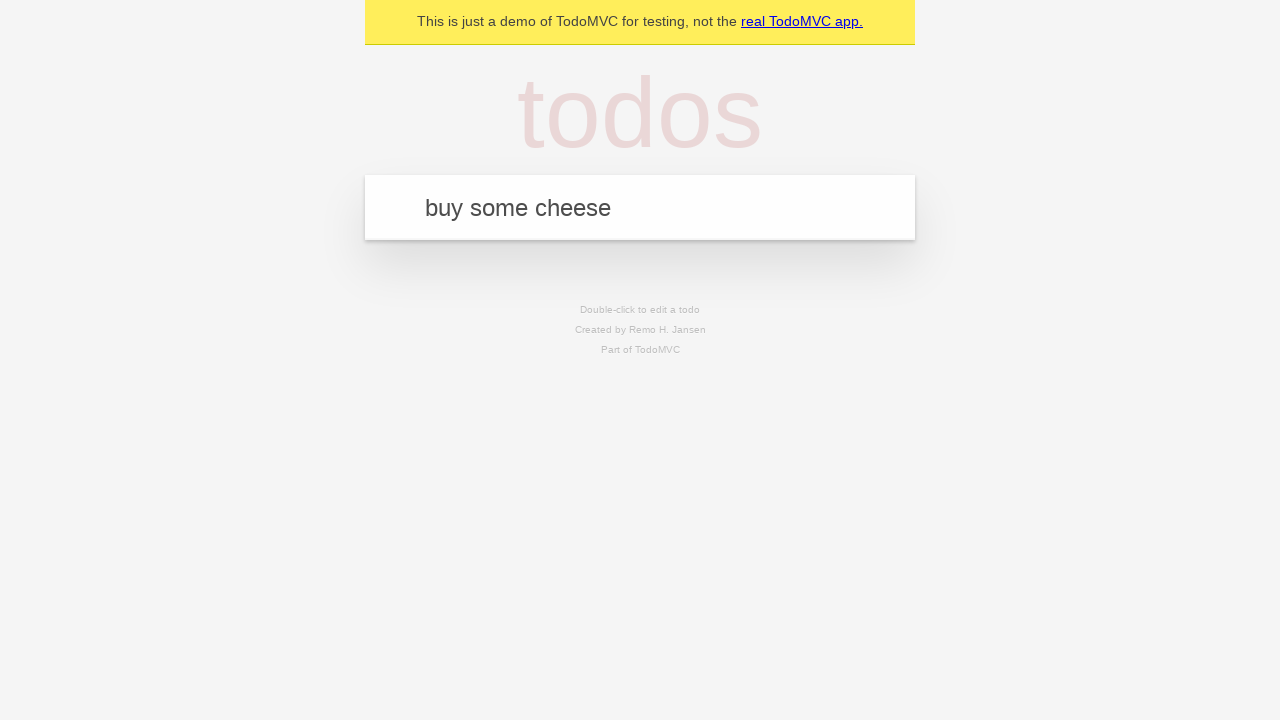

Pressed Enter to add first todo item on internal:attr=[placeholder="What needs to be done?"i]
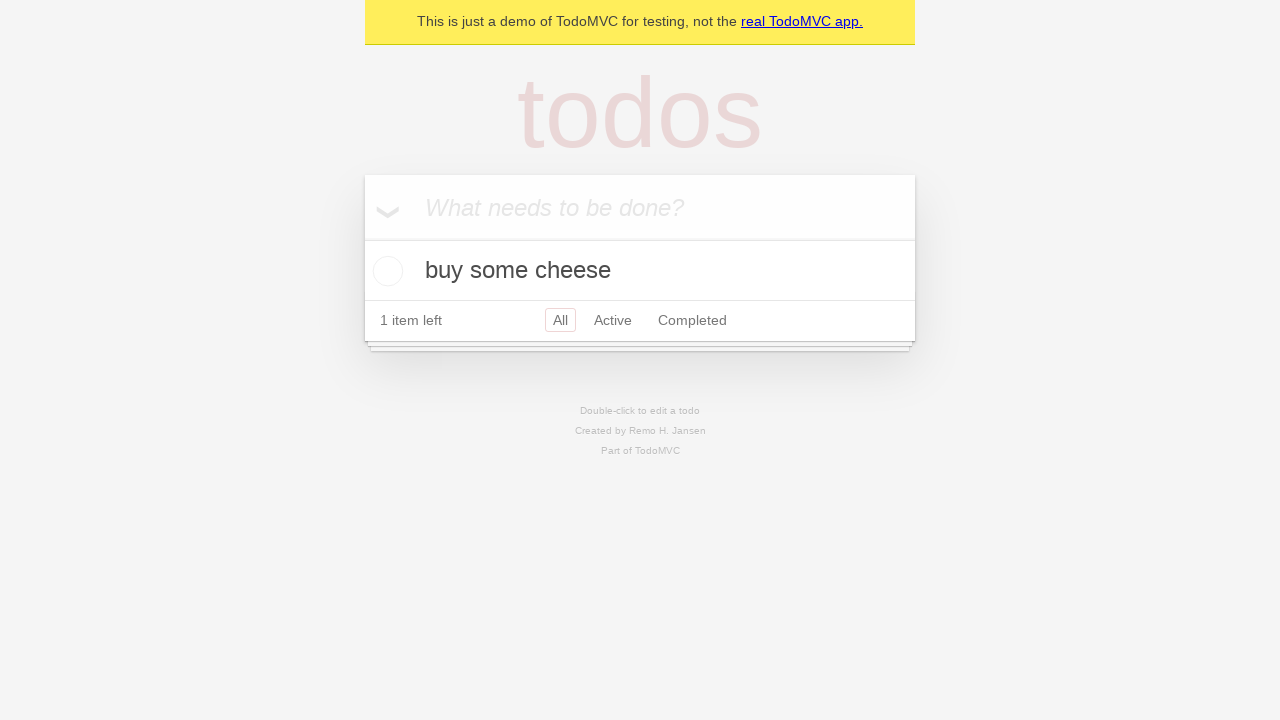

Filled todo input with 'feed the cat' on internal:attr=[placeholder="What needs to be done?"i]
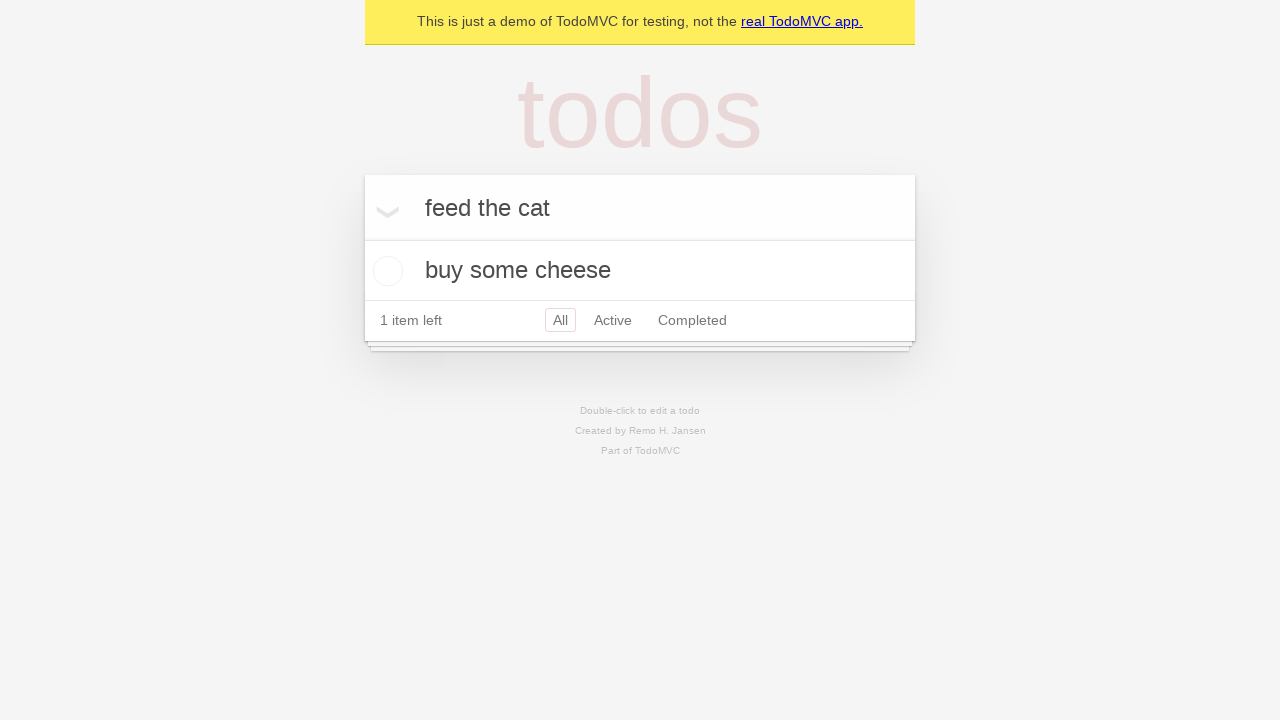

Pressed Enter to add second todo item on internal:attr=[placeholder="What needs to be done?"i]
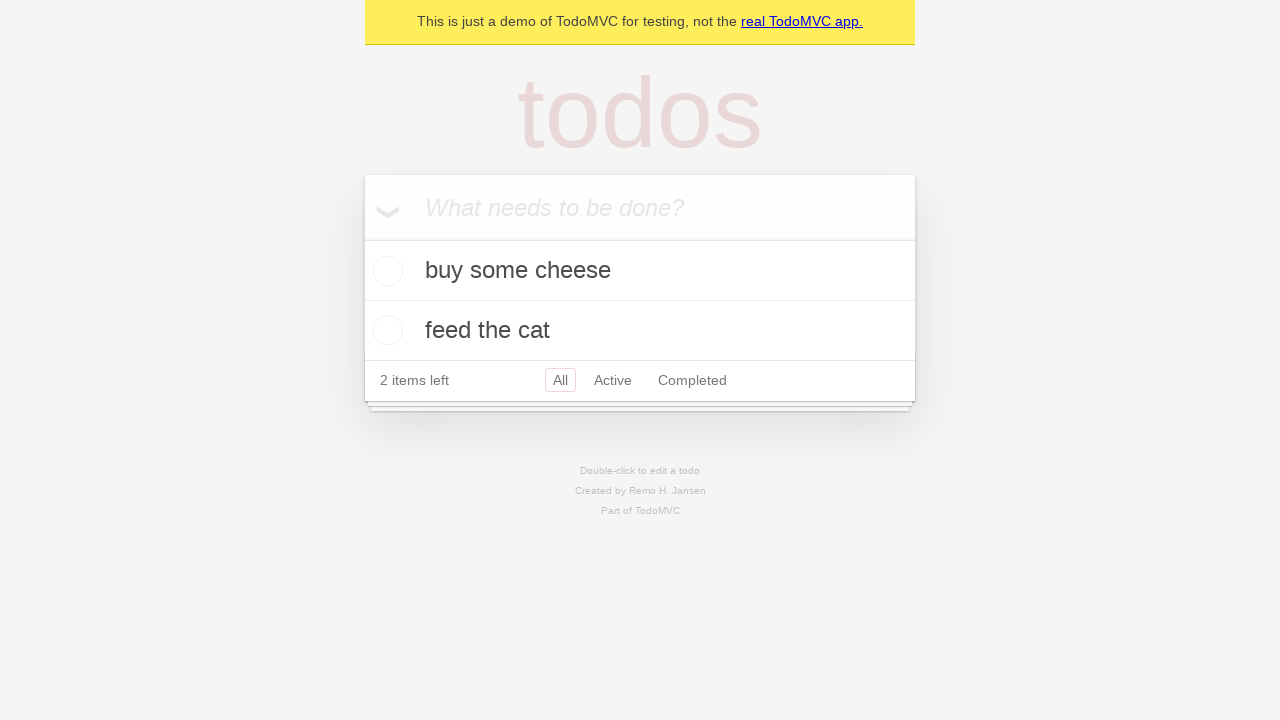

Filled todo input with 'book a doctors appointment' on internal:attr=[placeholder="What needs to be done?"i]
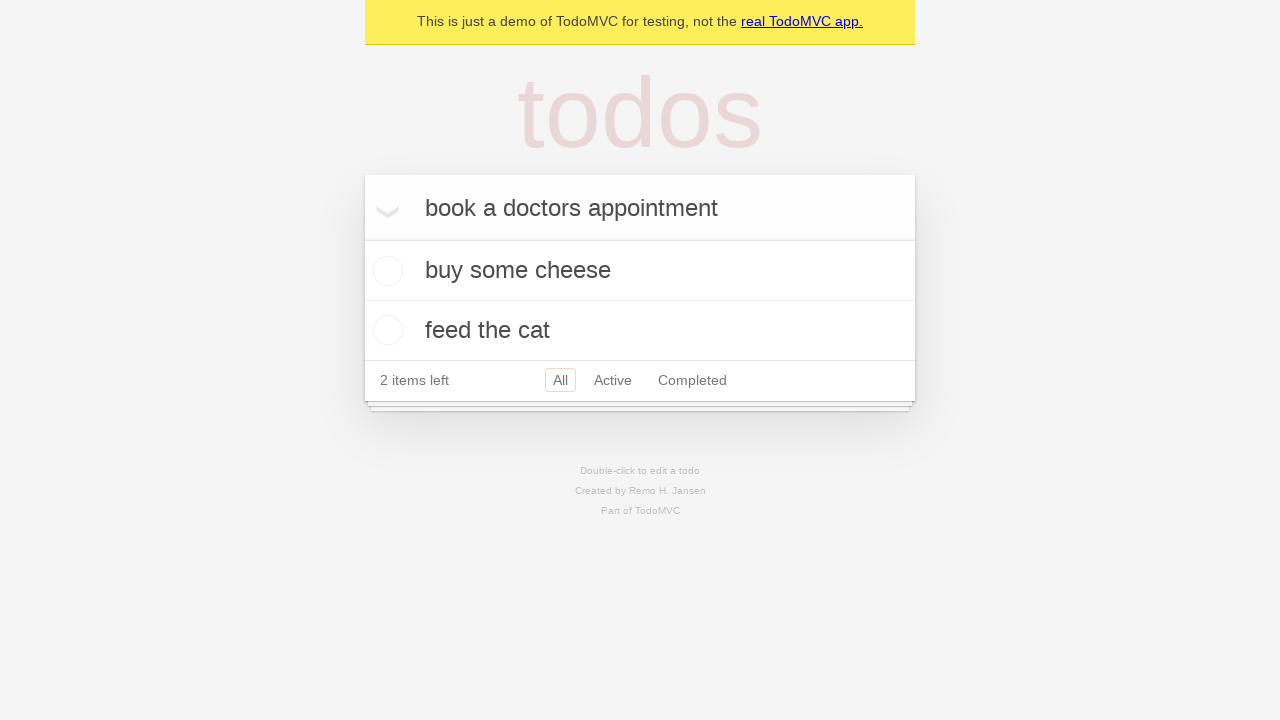

Pressed Enter to add third todo item on internal:attr=[placeholder="What needs to be done?"i]
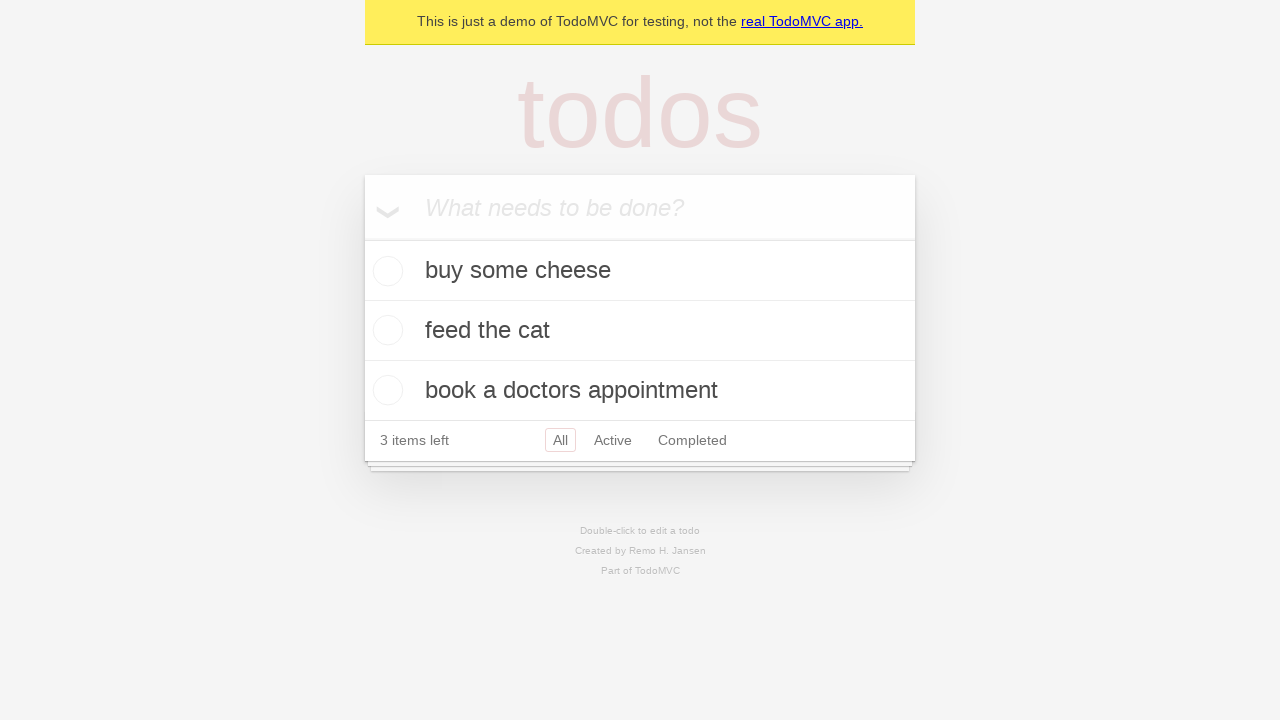

Clicked 'Mark all as complete' checkbox at (362, 238) on internal:label="Mark all as complete"i
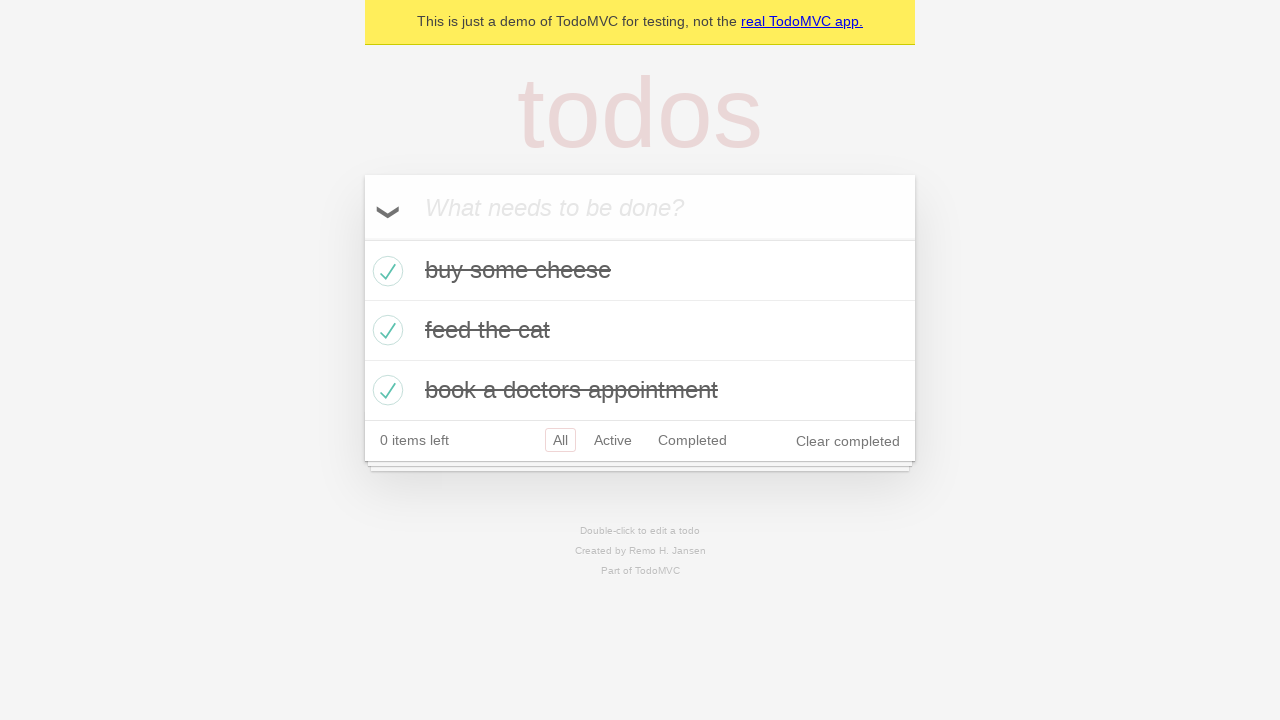

Verified that all todo items are marked as completed
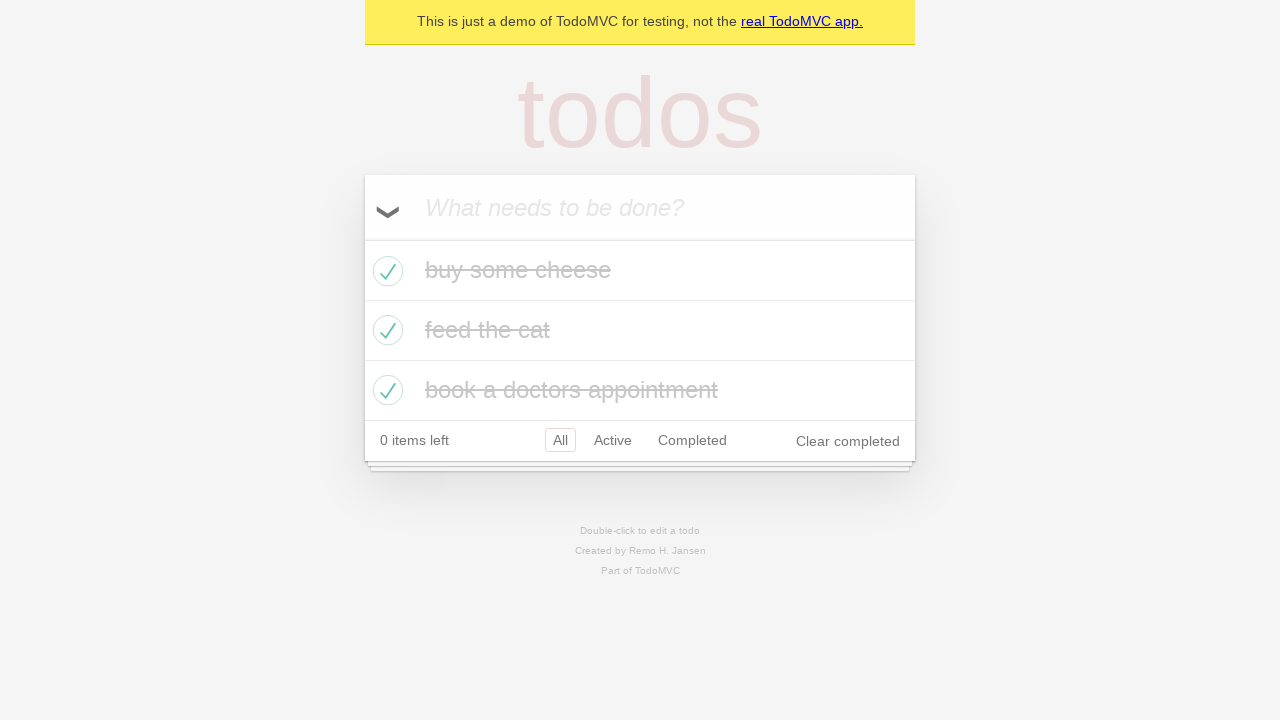

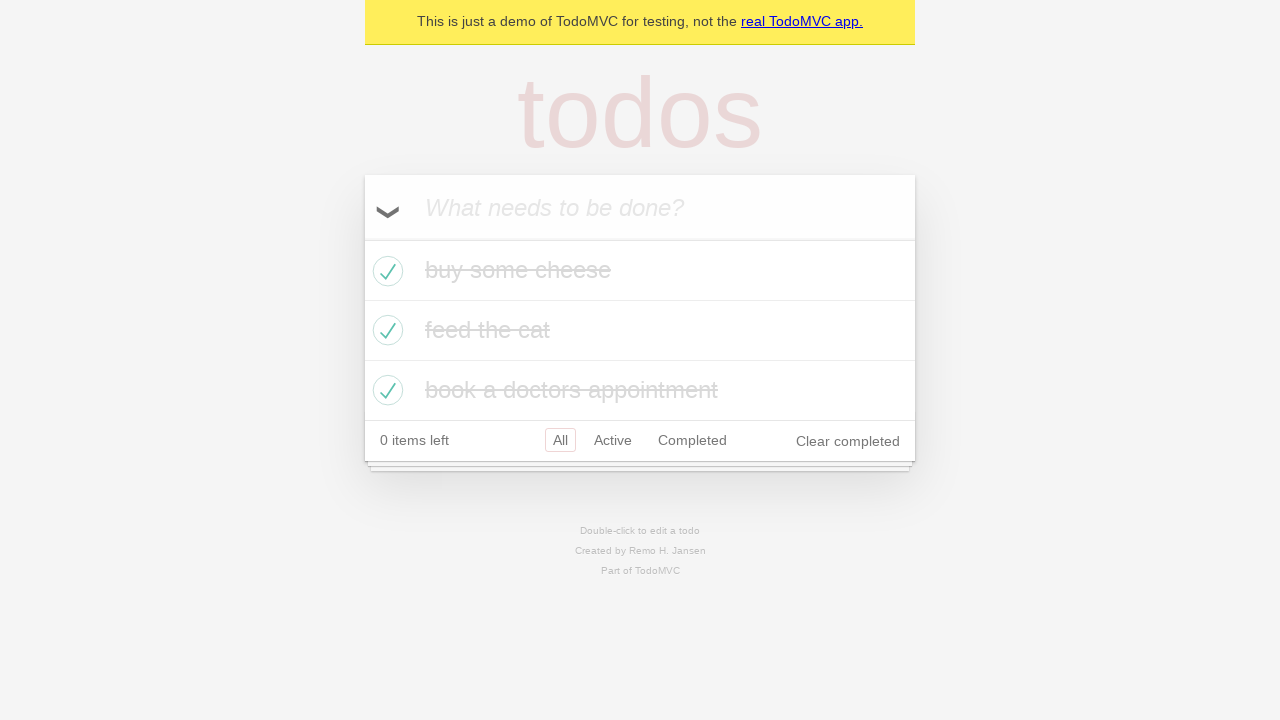